Navigates to a training support website, clicks the "About Us" link, and verifies the page title changes

Starting URL: https://v1.training-support.net

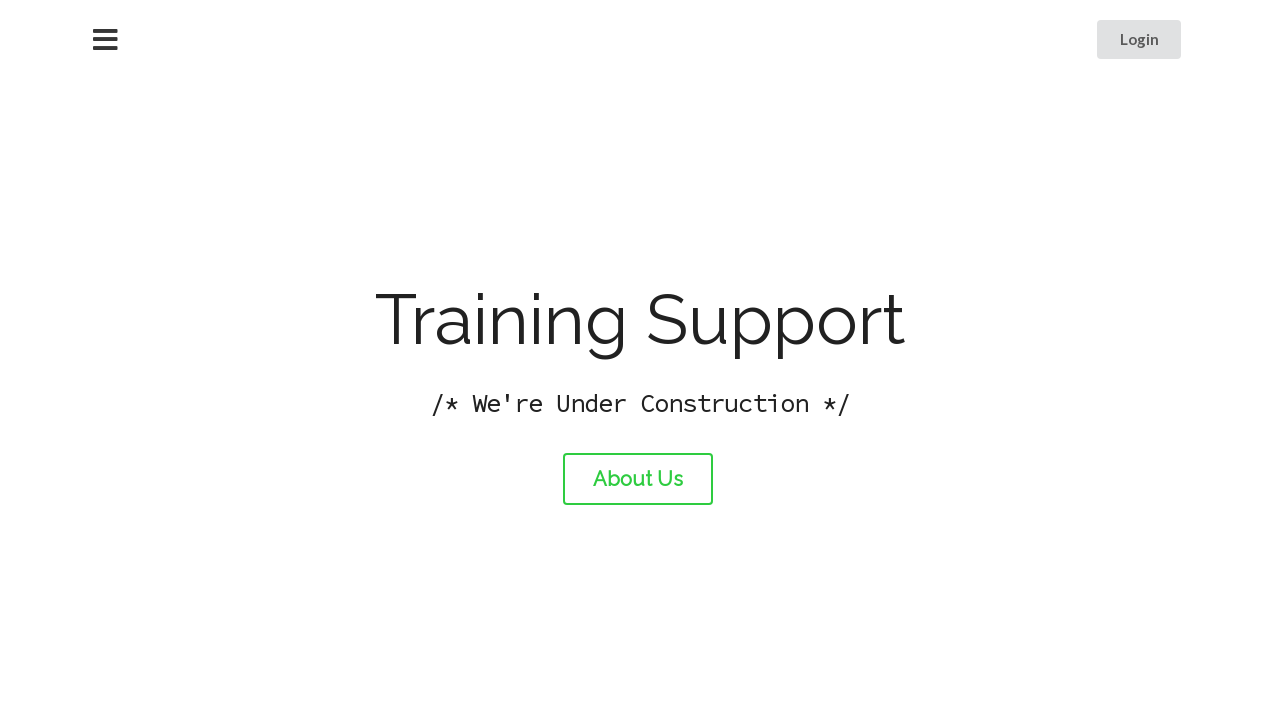

Clicked the About Us link at (638, 479) on #about-link
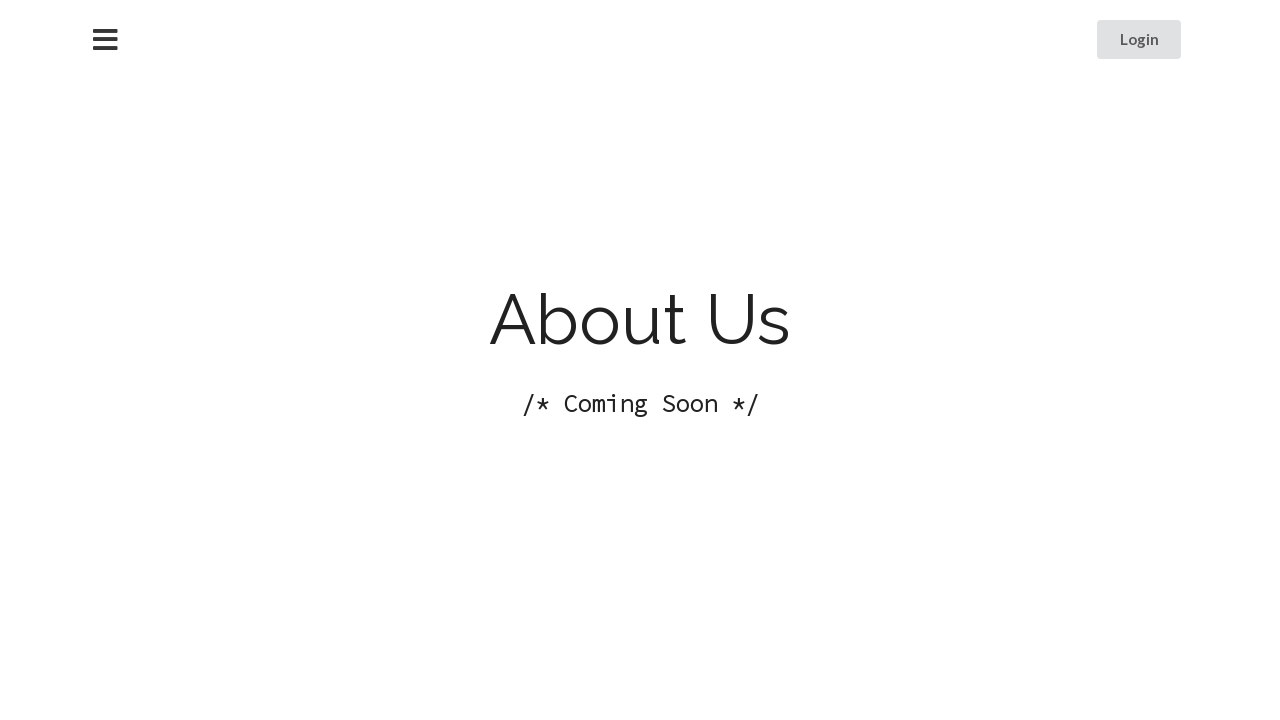

Waited for page to load completely
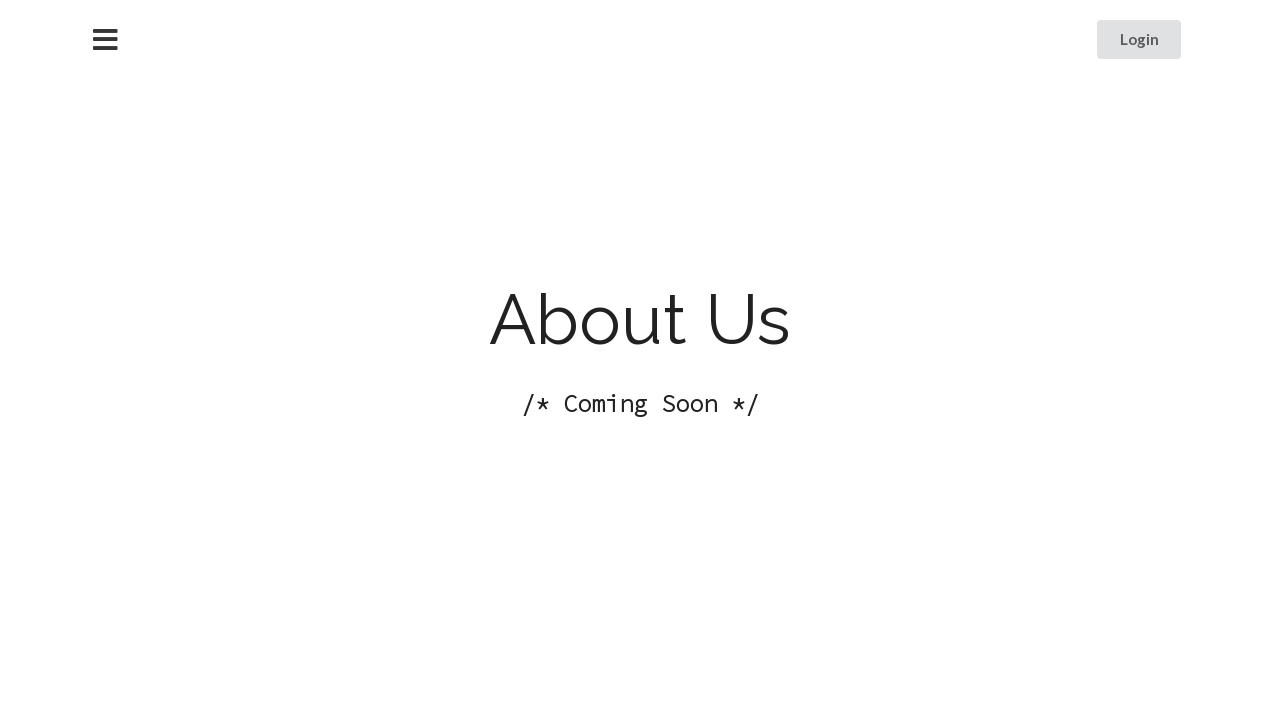

Retrieved page title: About Training Support
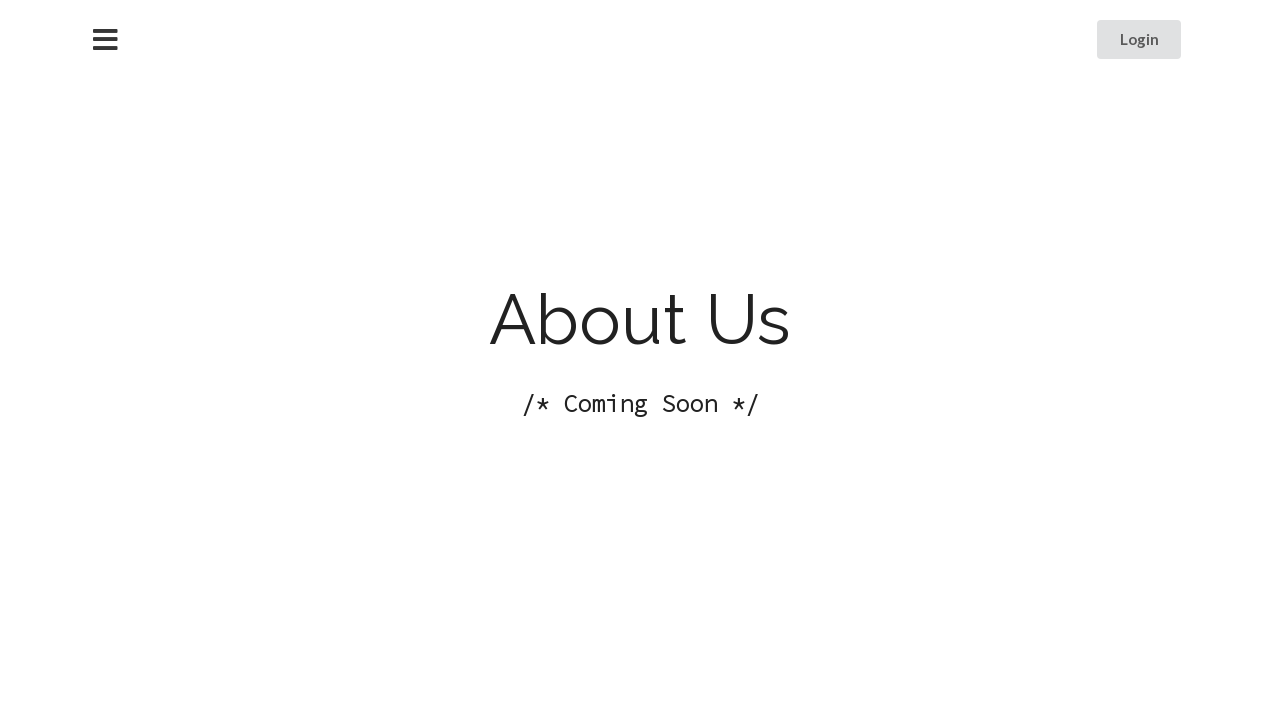

Printed page title to console
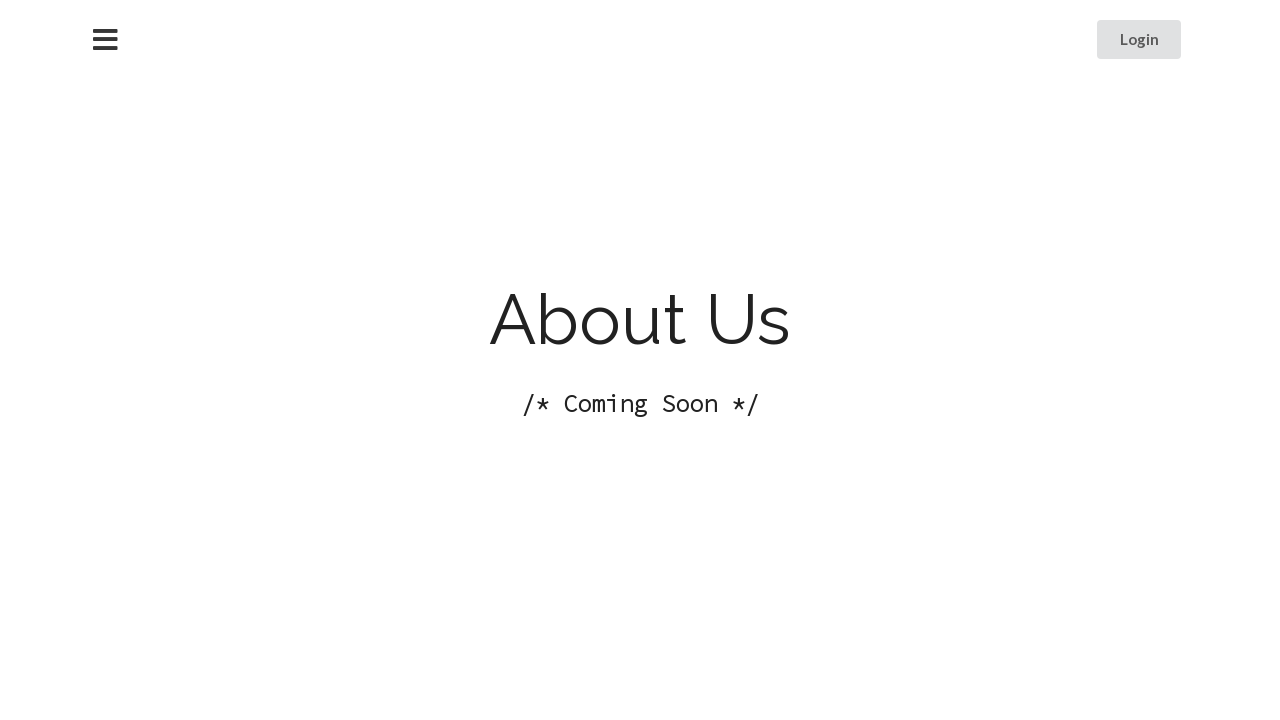

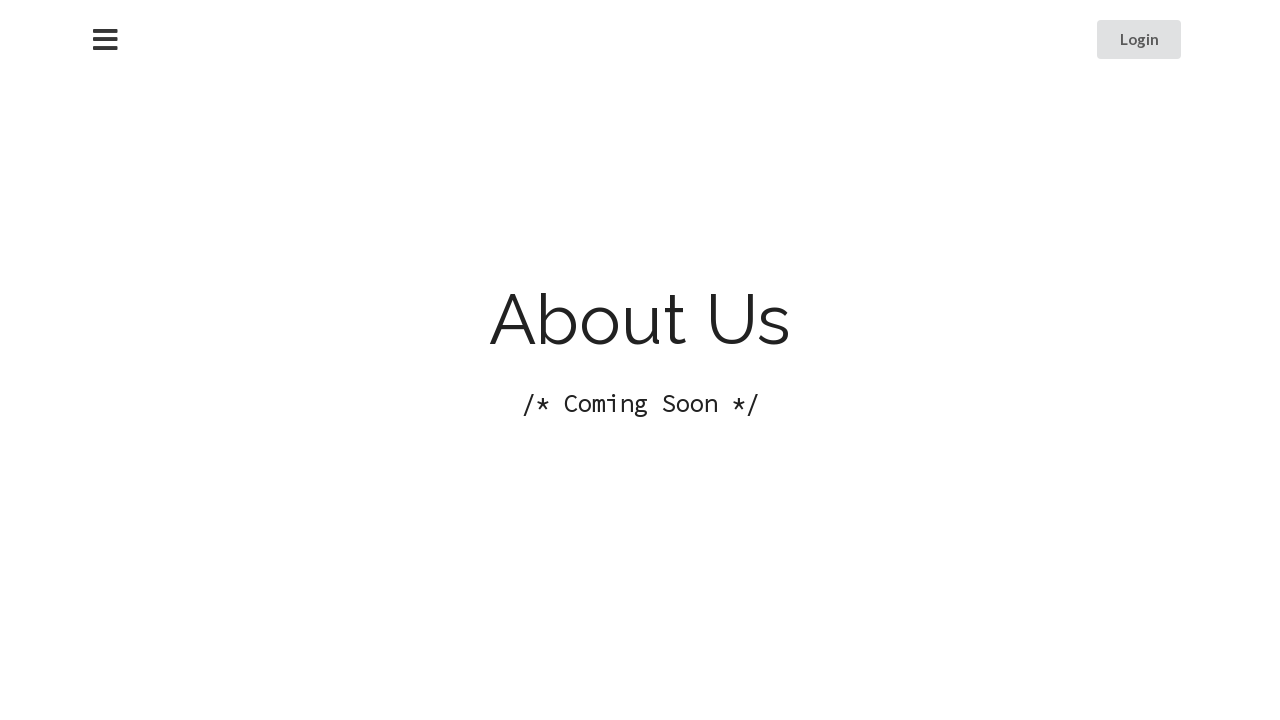